Tests dynamic controls by clicking Remove button, verifying "It's gone!" message appears, clicking Add button, and verifying "It's back!" message appears using implicit wait strategy.

Starting URL: https://the-internet.herokuapp.com/dynamic_controls

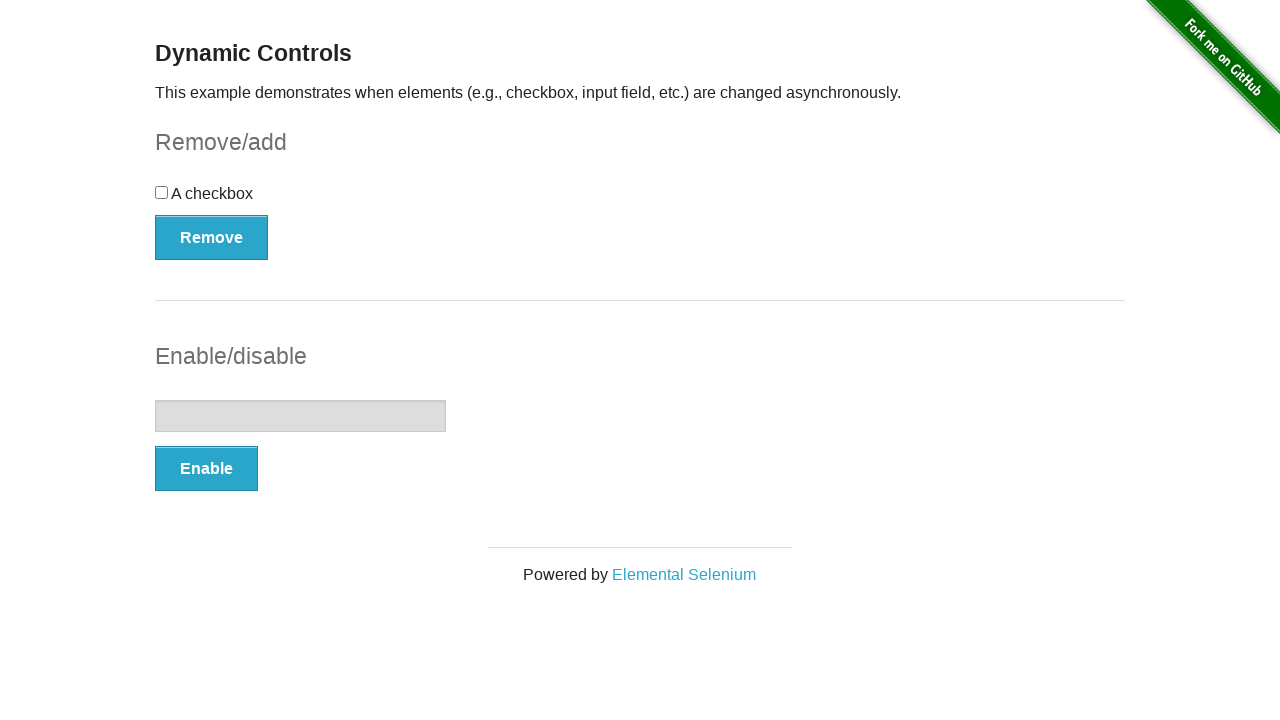

Clicked Remove button to delete dynamic control at (212, 237) on xpath=//*[text()='Remove']
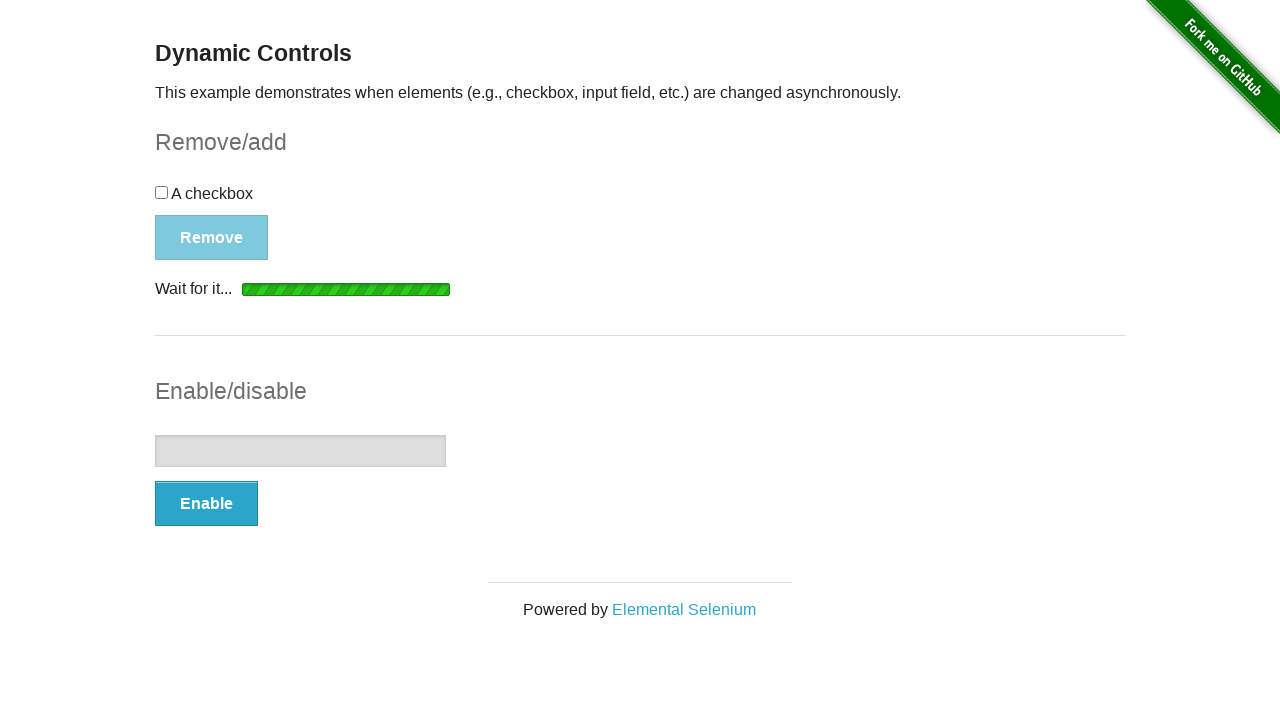

Located 'It's gone!' message element
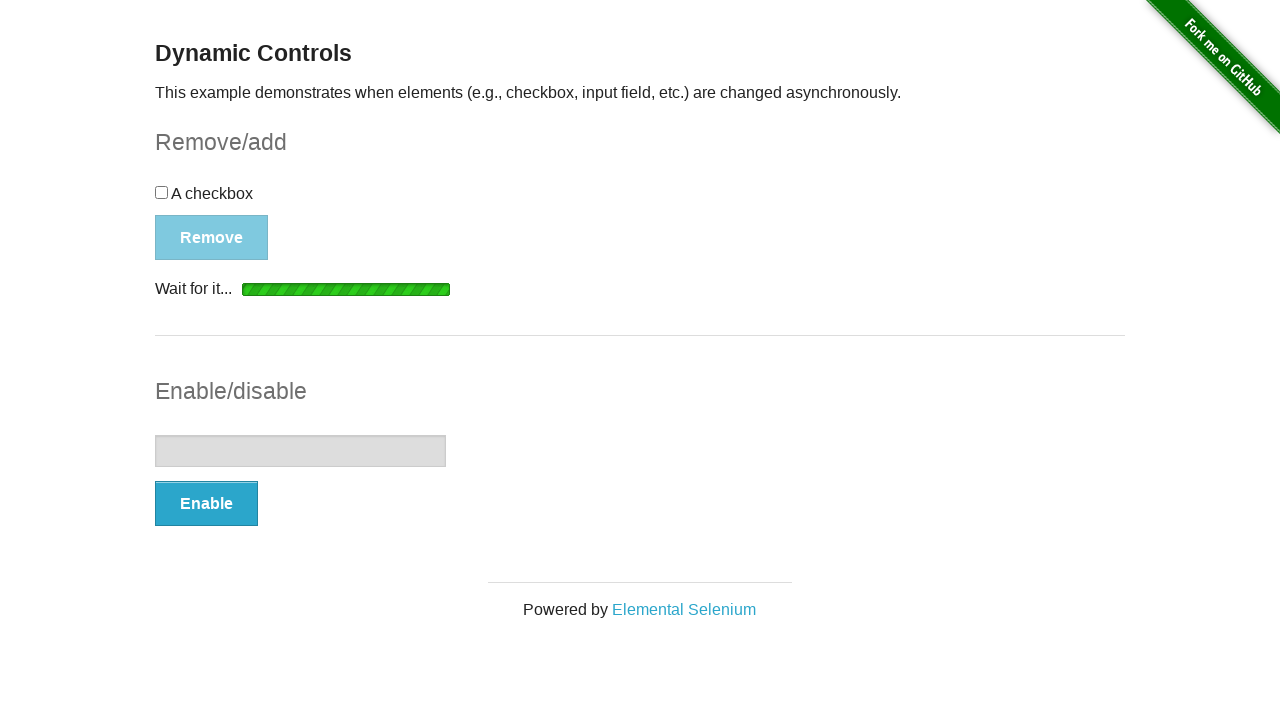

Waited for 'It's gone!' message to become visible
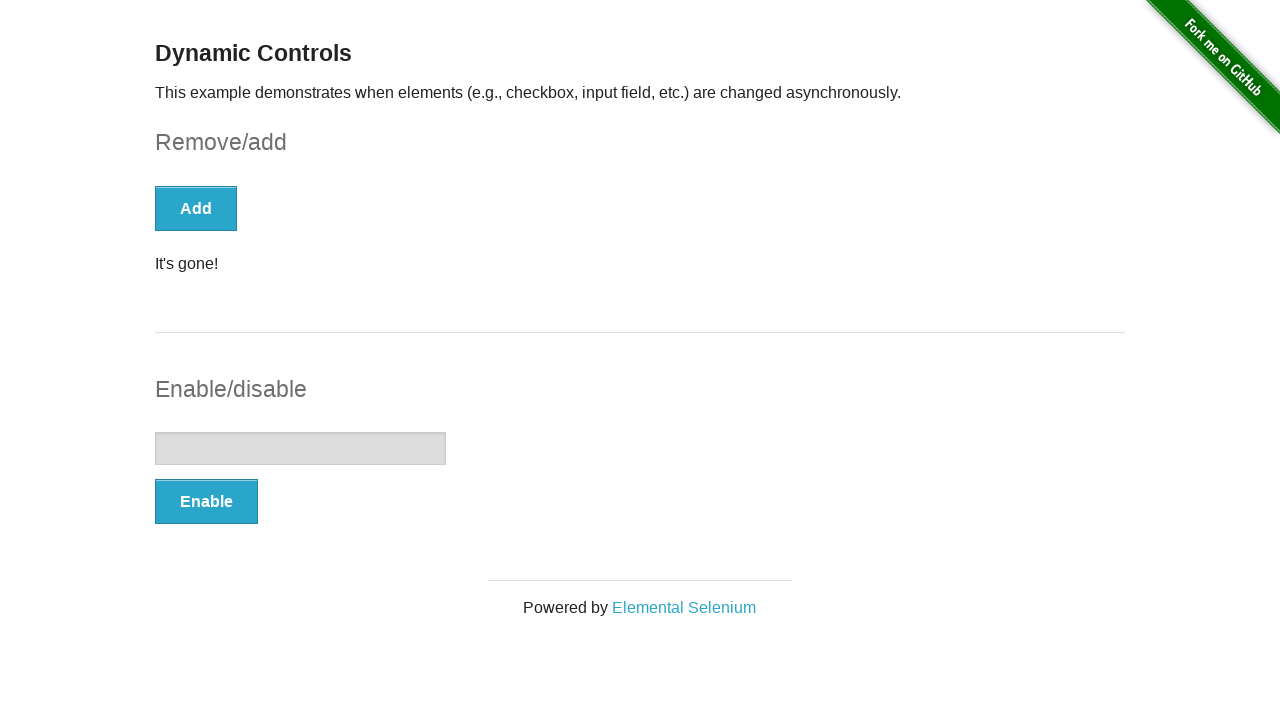

Verified 'It's gone!' message is visible
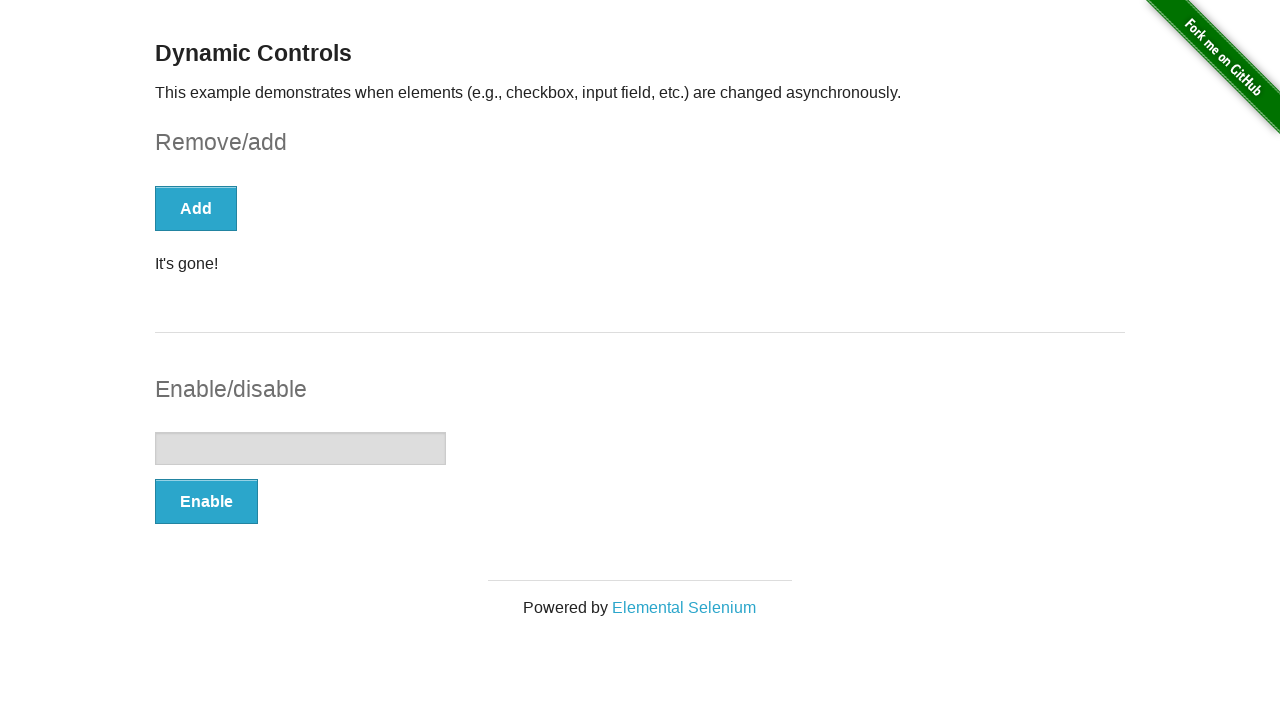

Clicked Add button to restore dynamic control at (196, 208) on xpath=//*[text()='Add']
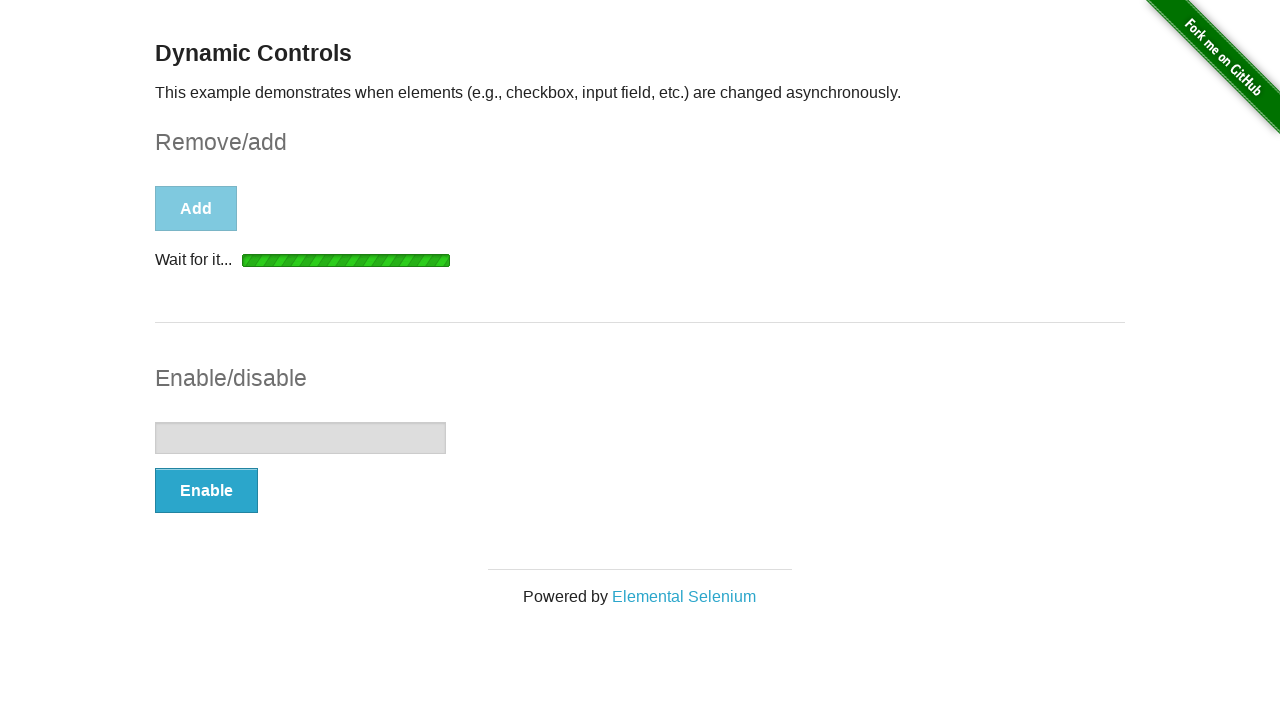

Located 'It's back!' message element
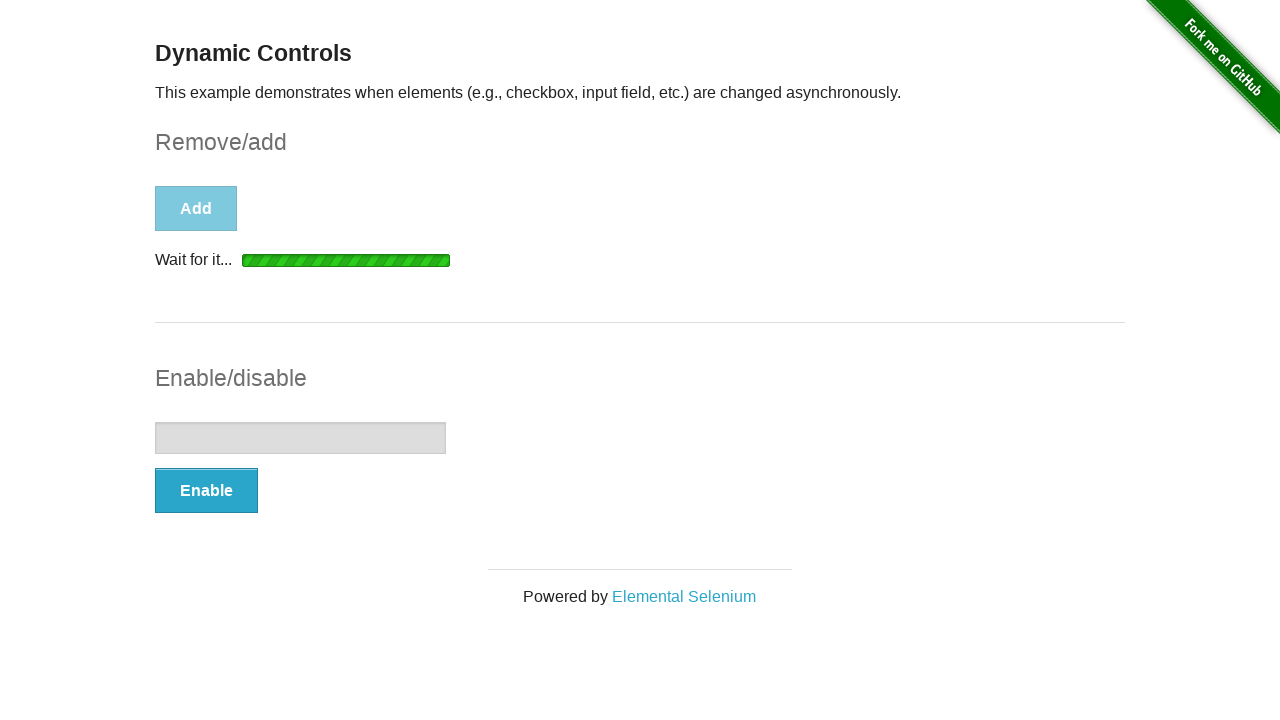

Waited for 'It's back!' message to become visible
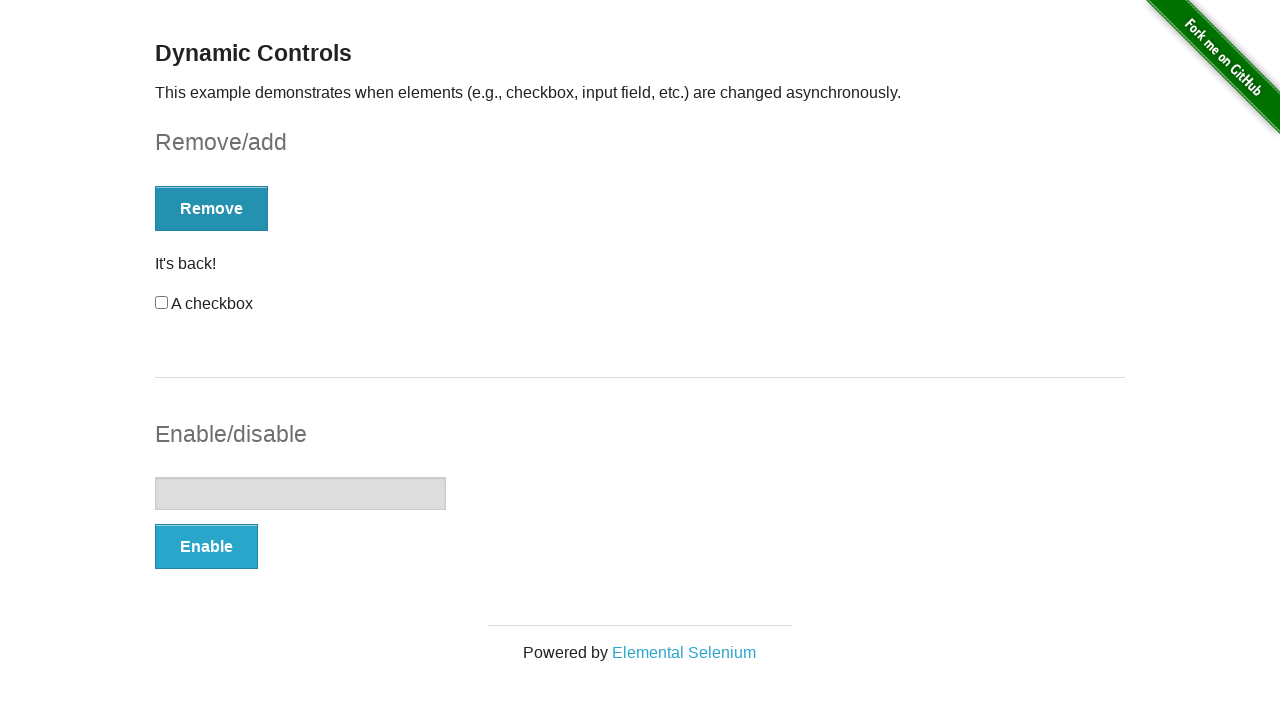

Verified 'It's back!' message is visible
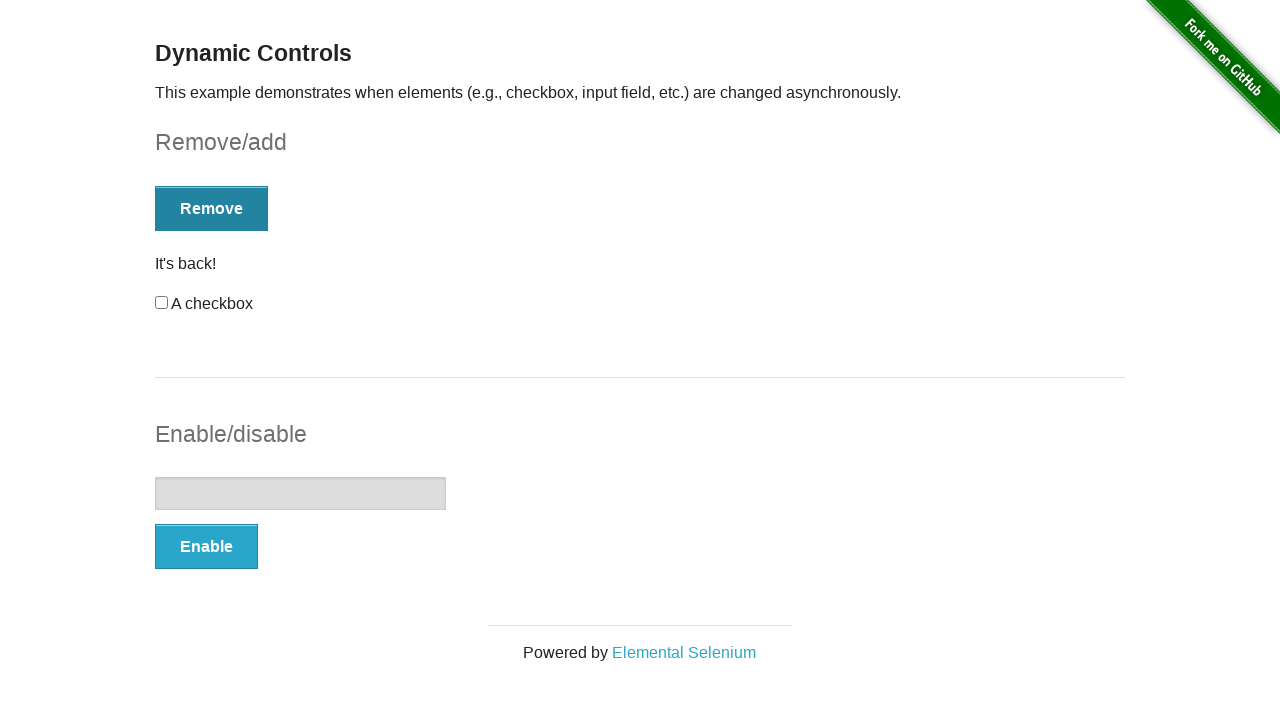

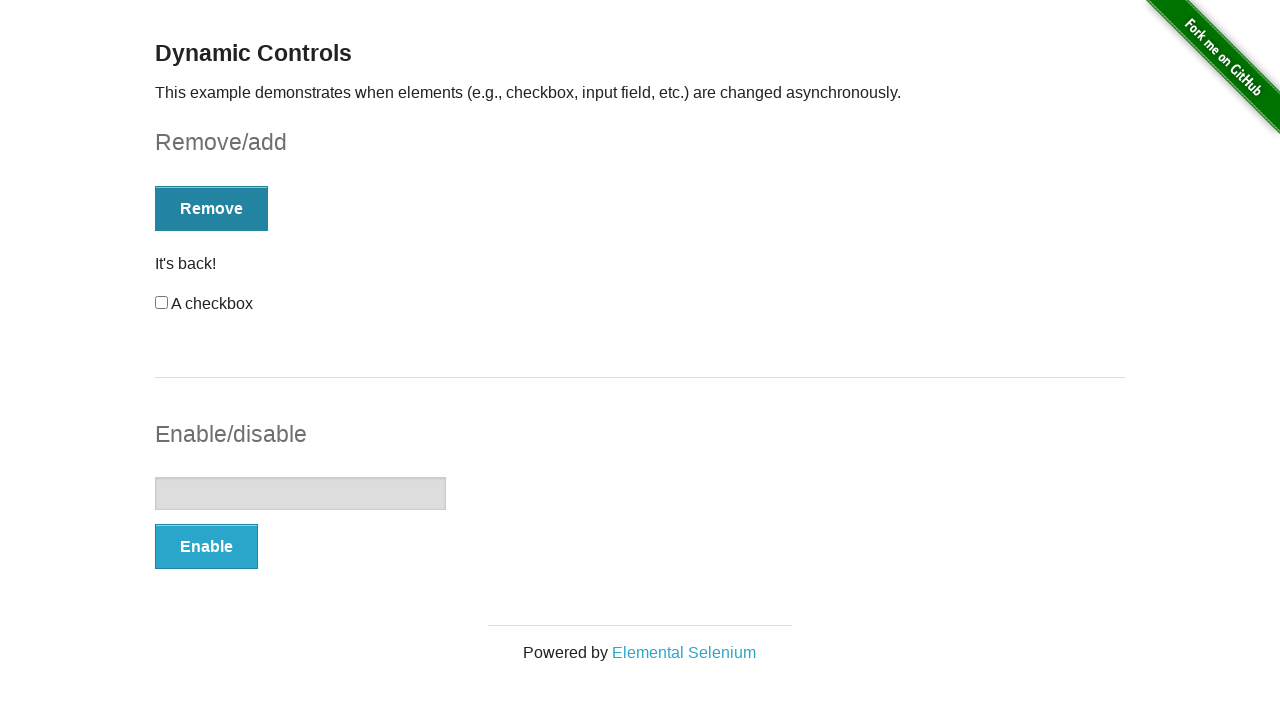